Tests a form that requires reading a custom attribute value from an element, performing a mathematical calculation on it, and submitting the calculated answer along with checkbox interactions.

Starting URL: http://suninjuly.github.io/get_attribute.html

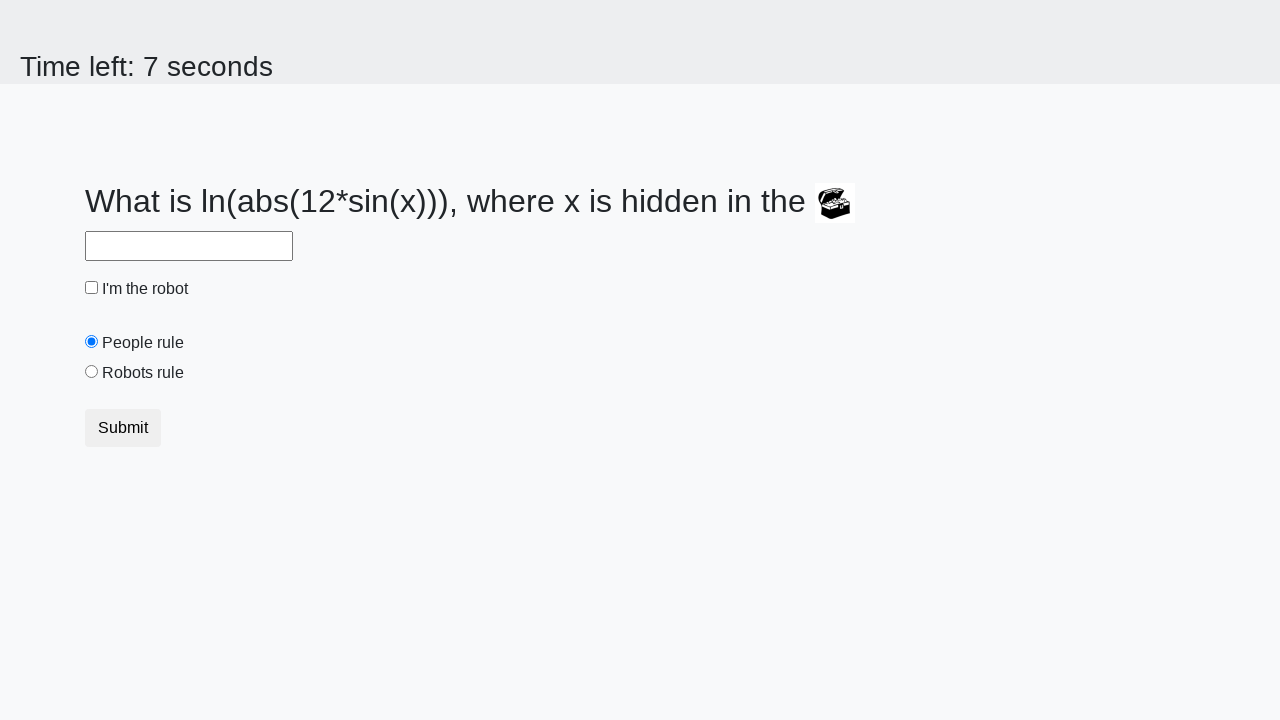

Located treasure element with ID 'treasure'
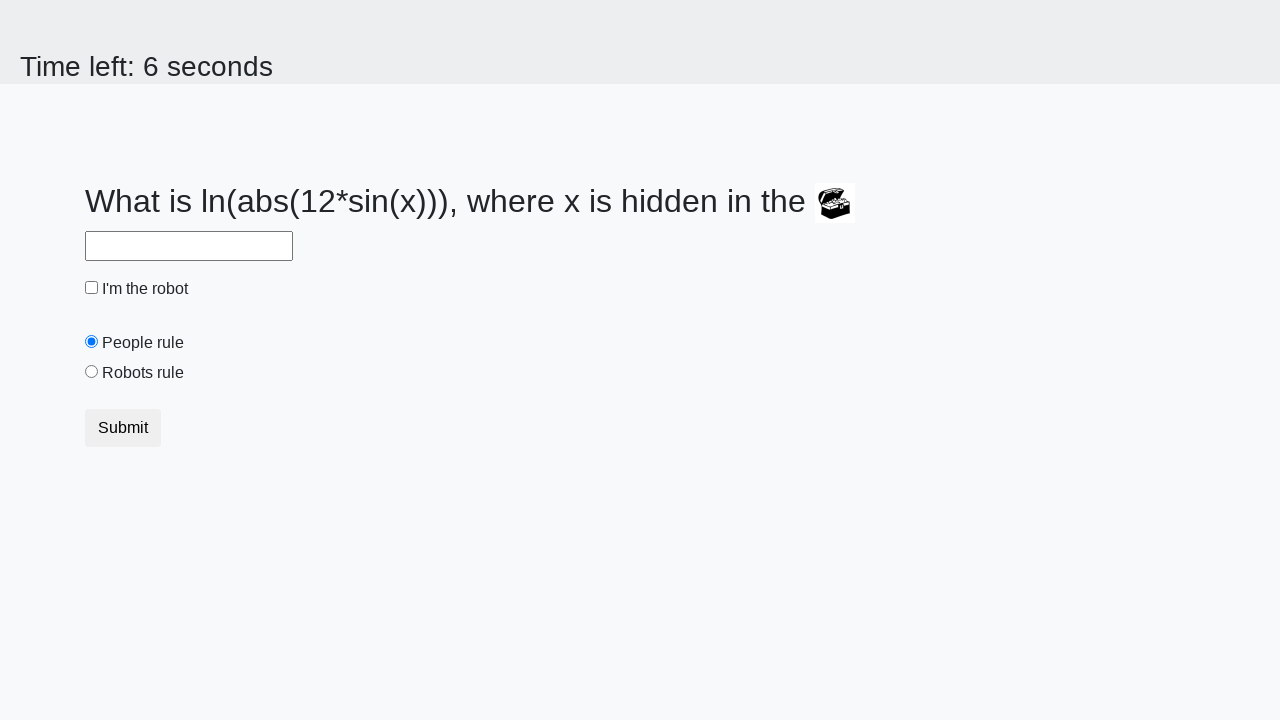

Retrieved 'valuex' attribute from treasure element: 4
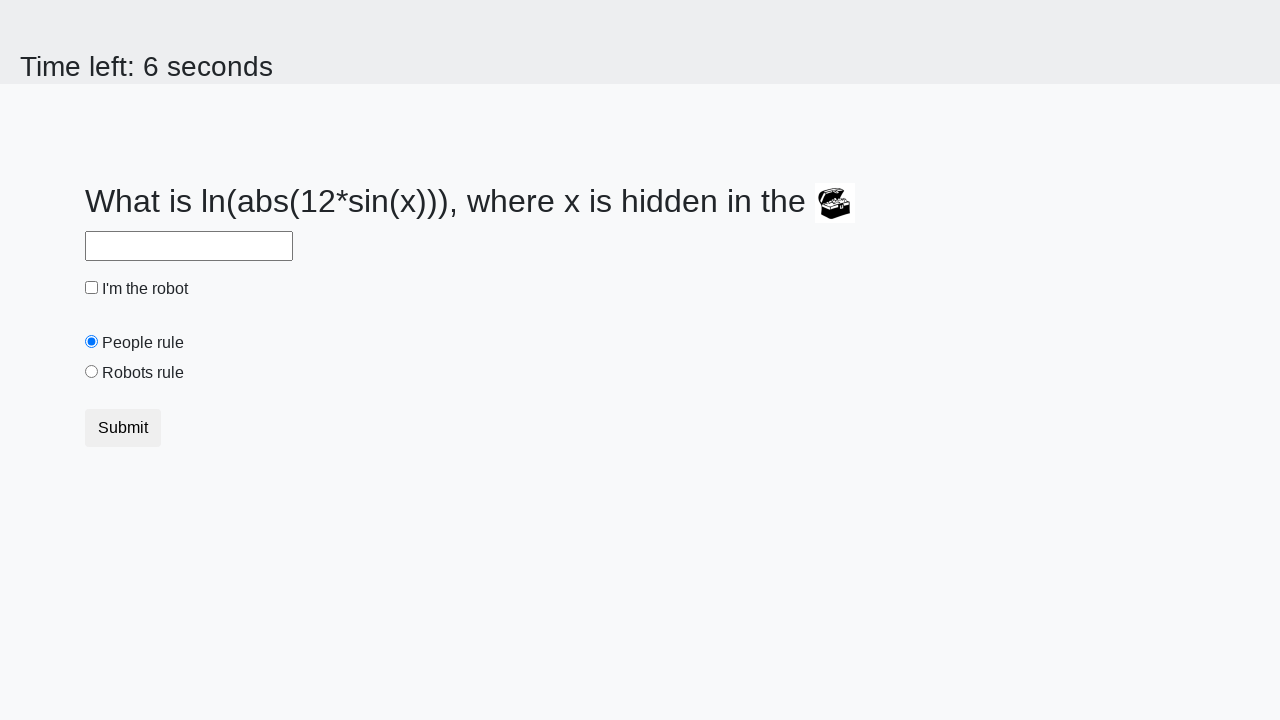

Calculated answer using mathematical formula: 2.2062536857208763
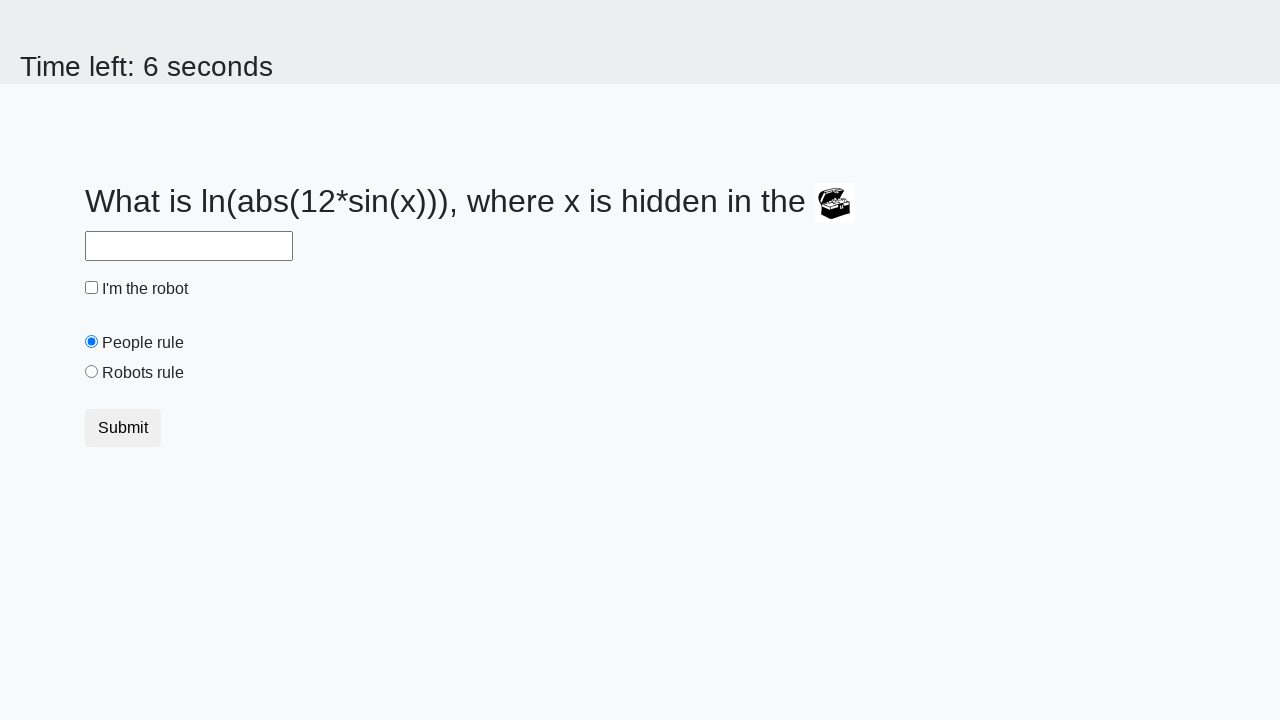

Filled answer field with calculated value: 2.2062536857208763 on #answer
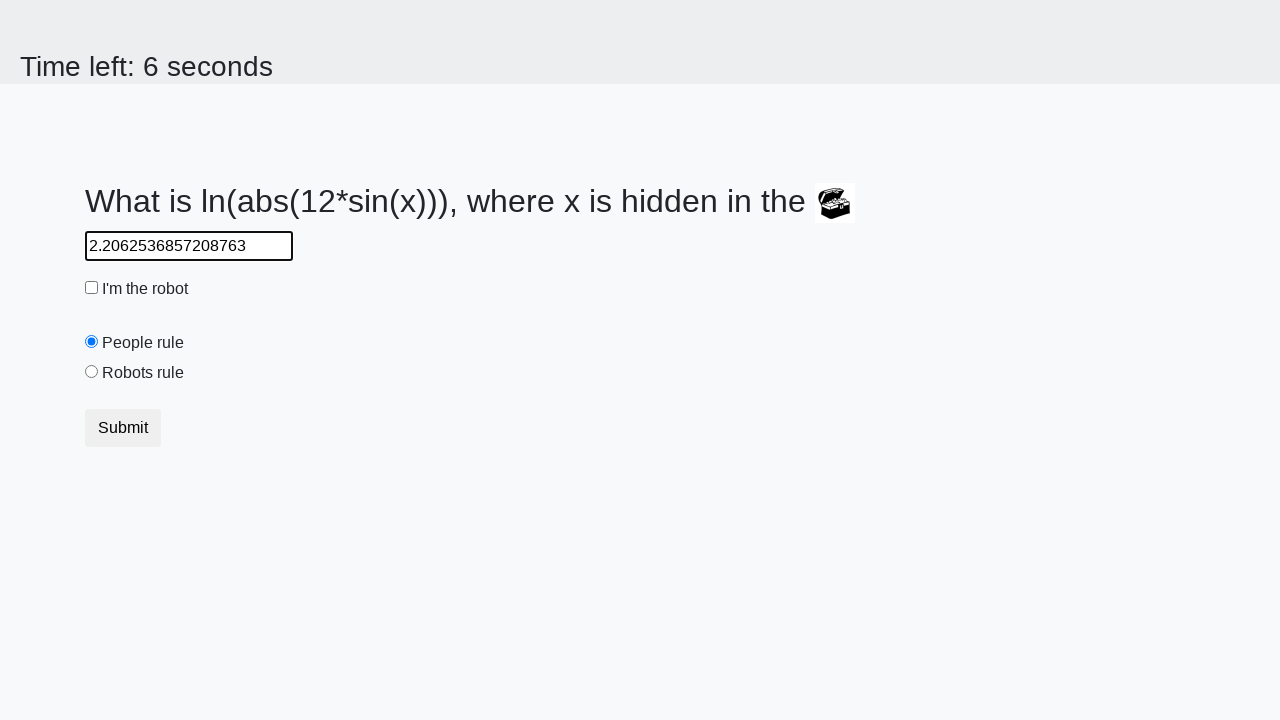

Clicked robot checkbox at (92, 288) on #robotCheckbox
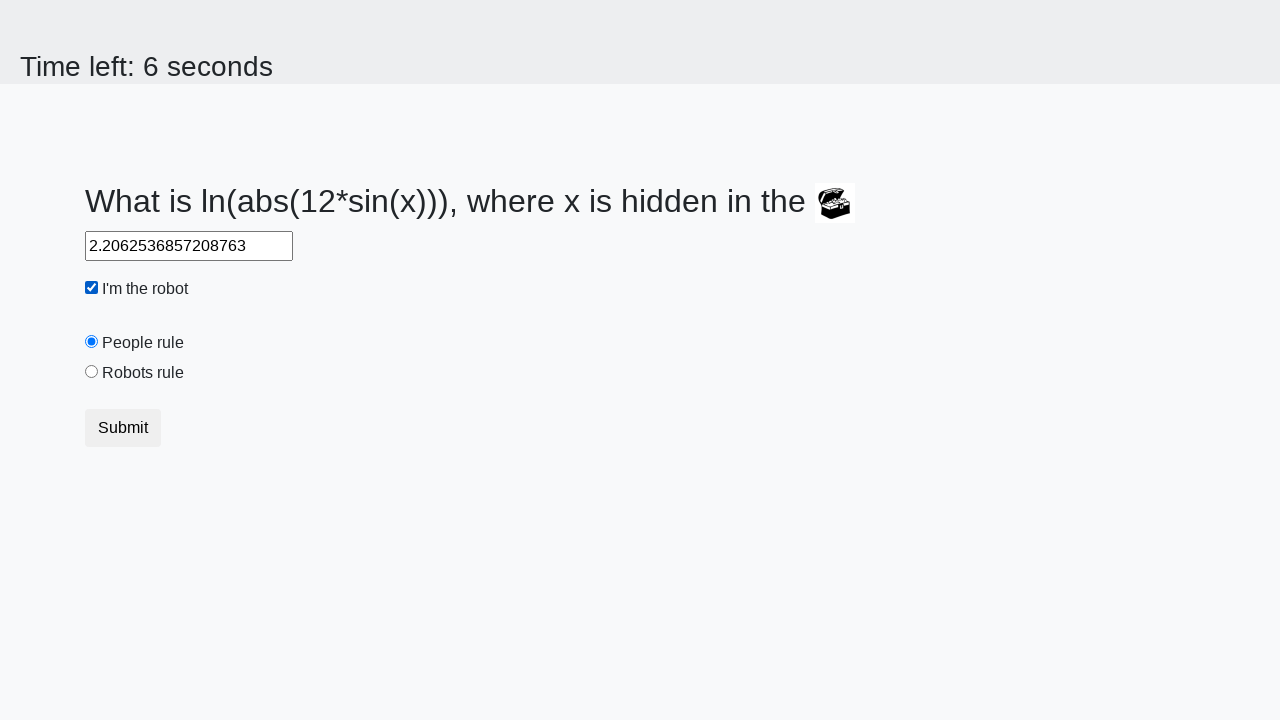

Clicked robots rule checkbox at (92, 372) on #robotsRule
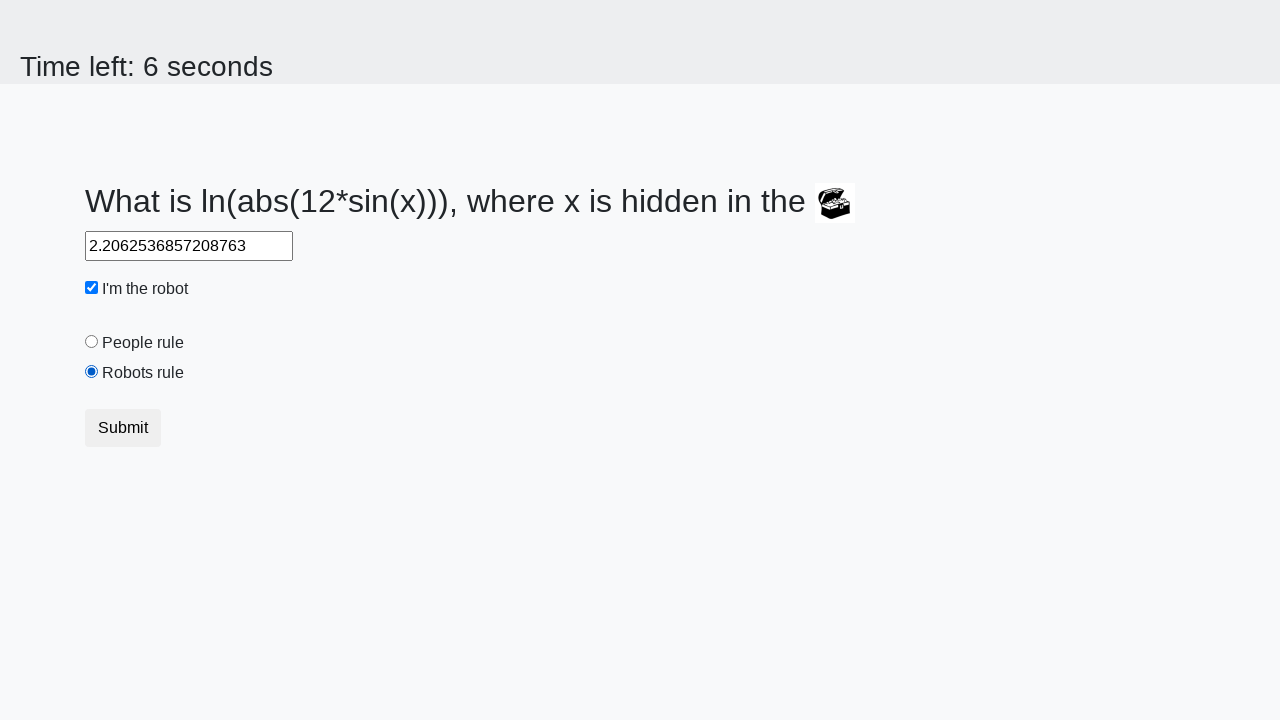

Clicked submit button to complete form at (123, 428) on .btn.btn-default
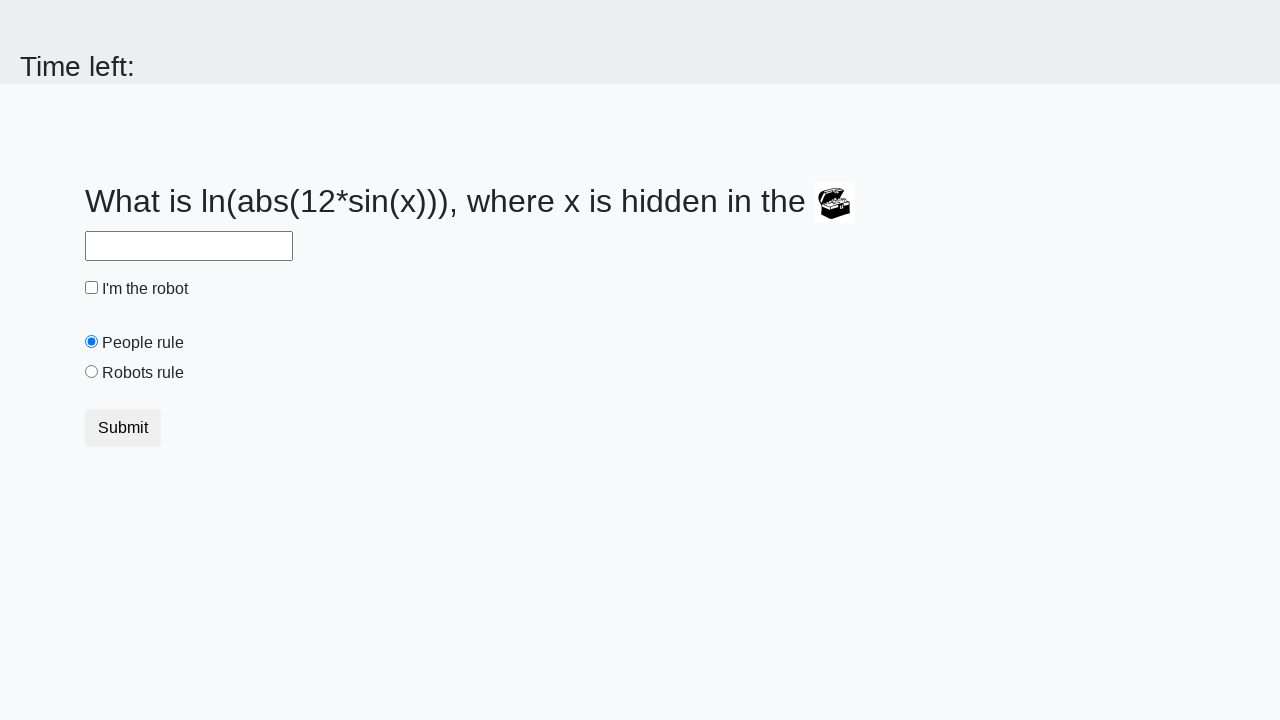

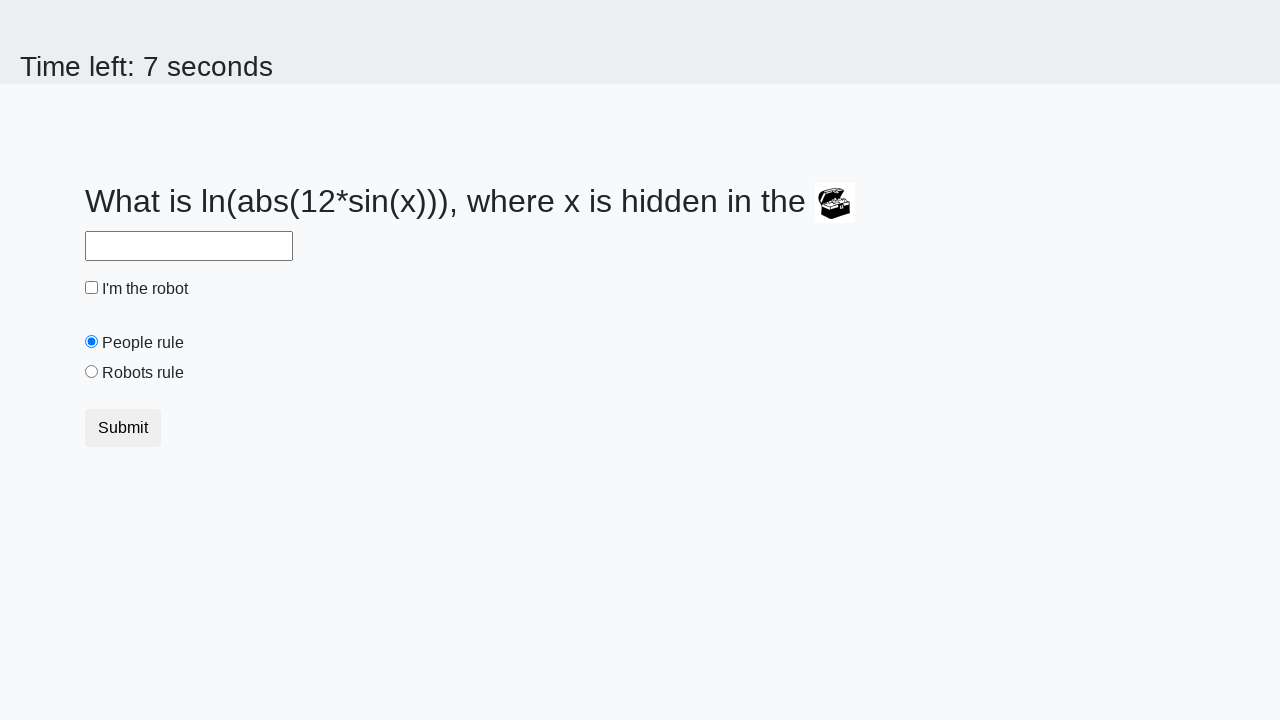